Tests the complete checkout flow on an e-commerce website by adding an item to cart, navigating to checkout, filling out shipping information, and confirming the order

Starting URL: https://danube-web.shop/

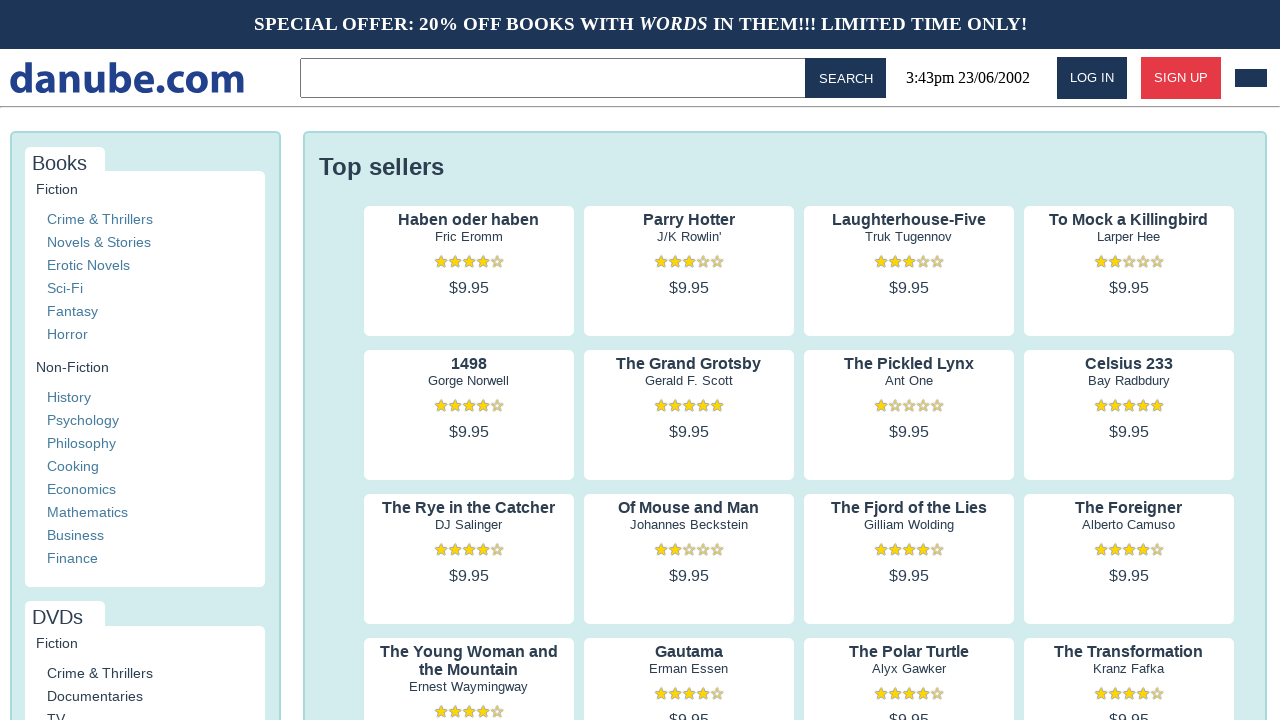

Clicked on first product's author to view details at (469, 237) on .preview:nth-child(1) > .preview-author
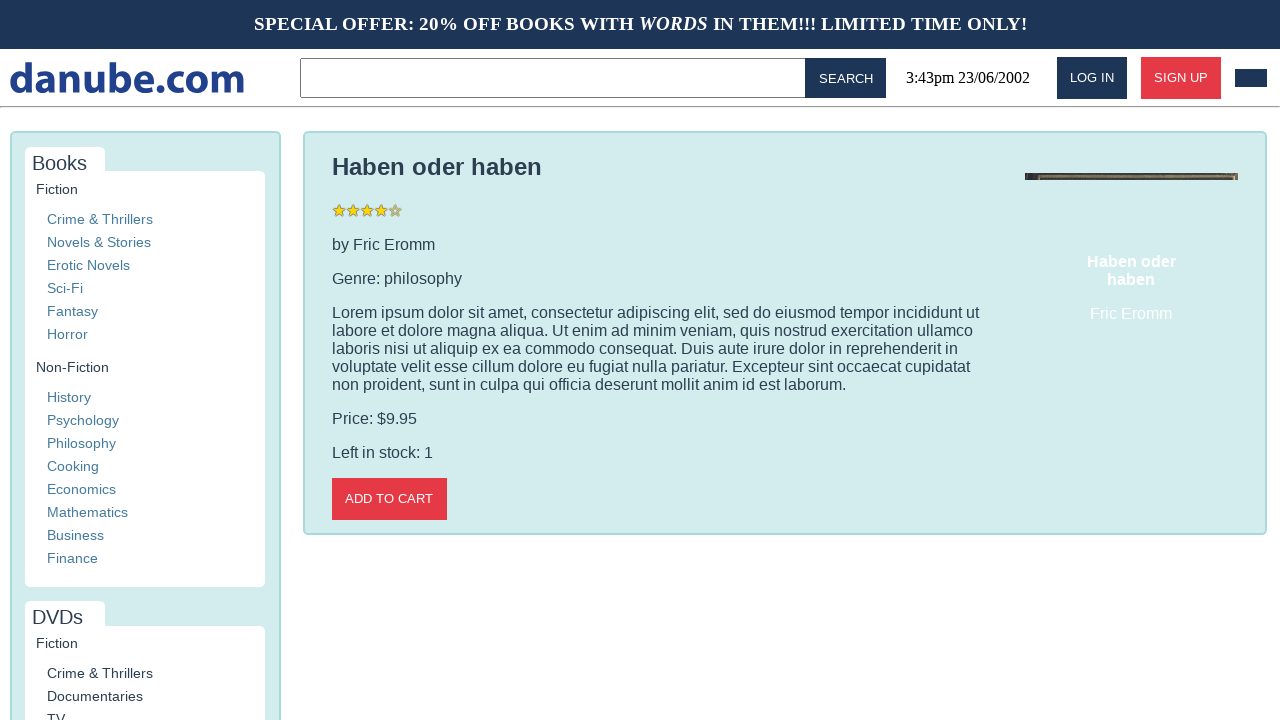

Added item to cart at (389, 499) on .detail-wrapper > .call-to-action
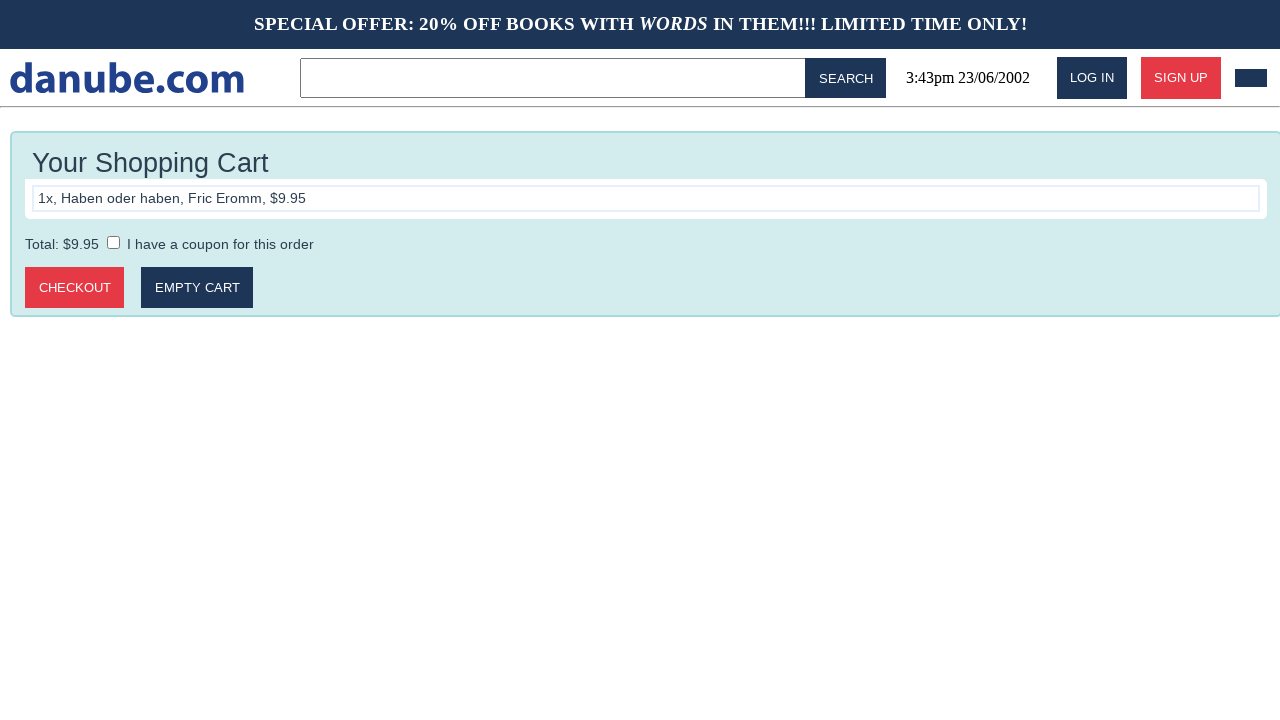

Clicked logo to return to home page at (127, 78) on #logo
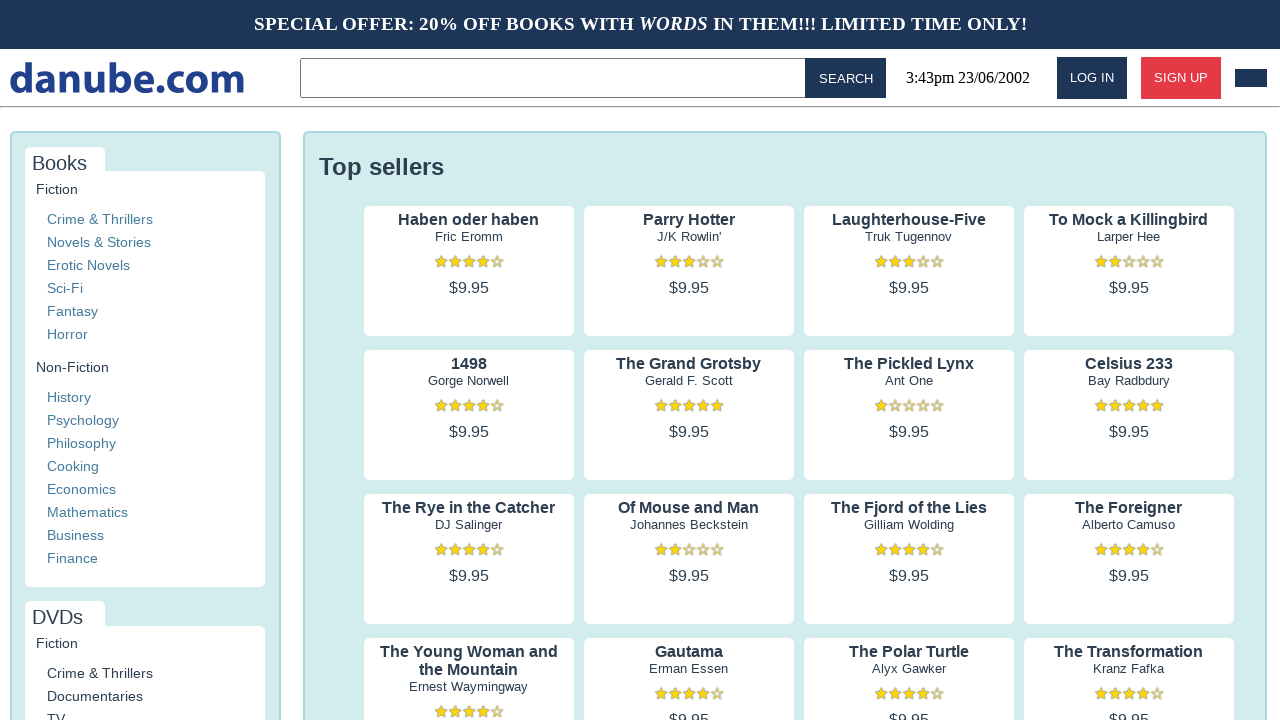

Waited for page to load (networkidle)
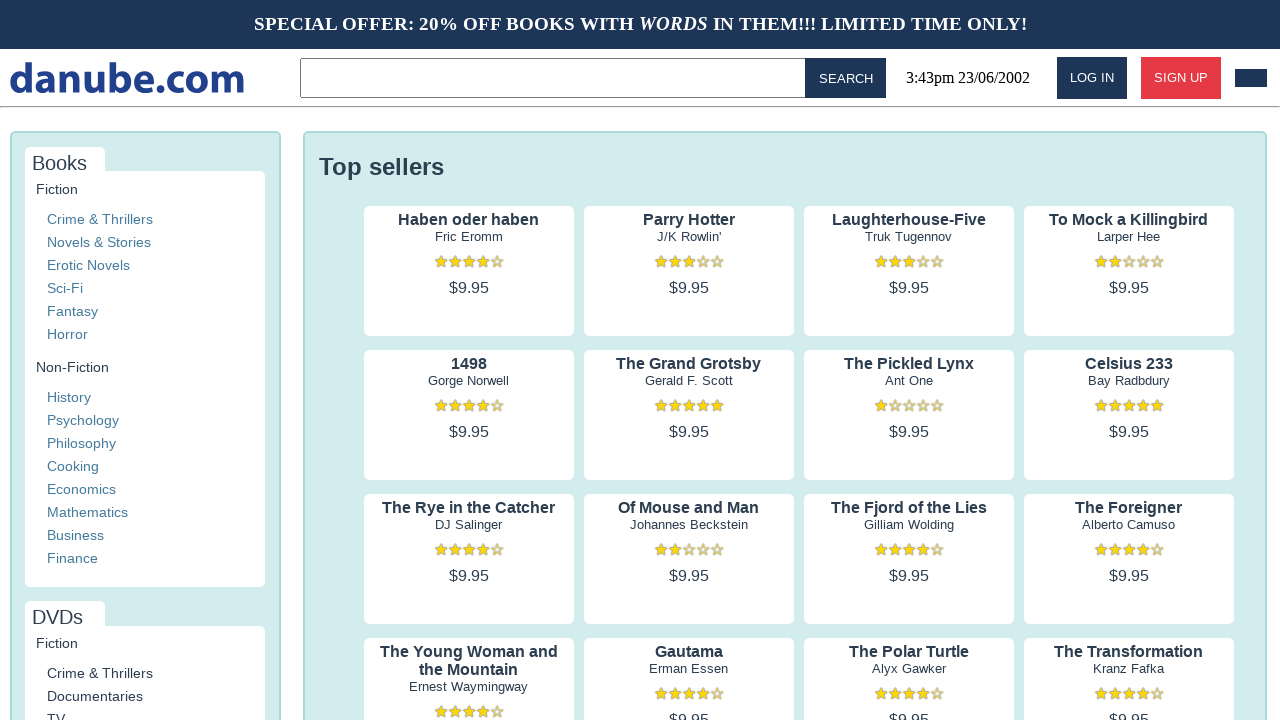

Navigated to cart at (1251, 78) on #cart
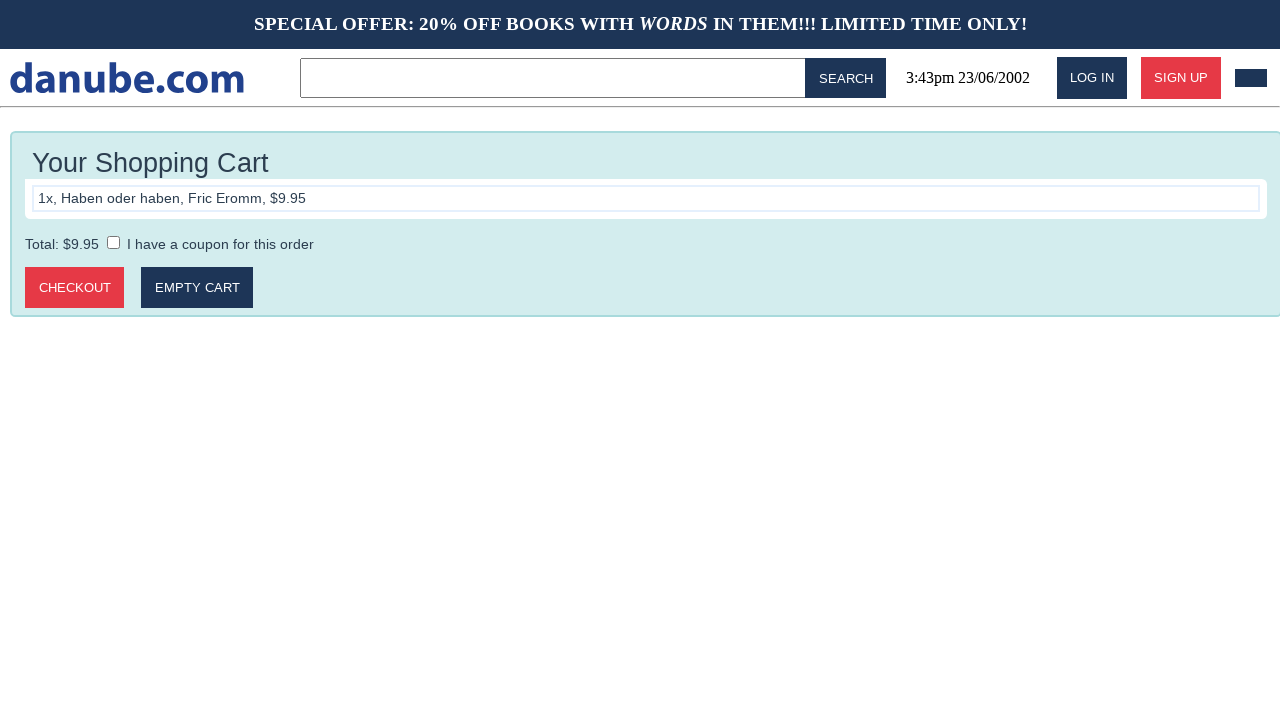

Proceeded to checkout at (75, 288) on .cart > .call-to-action
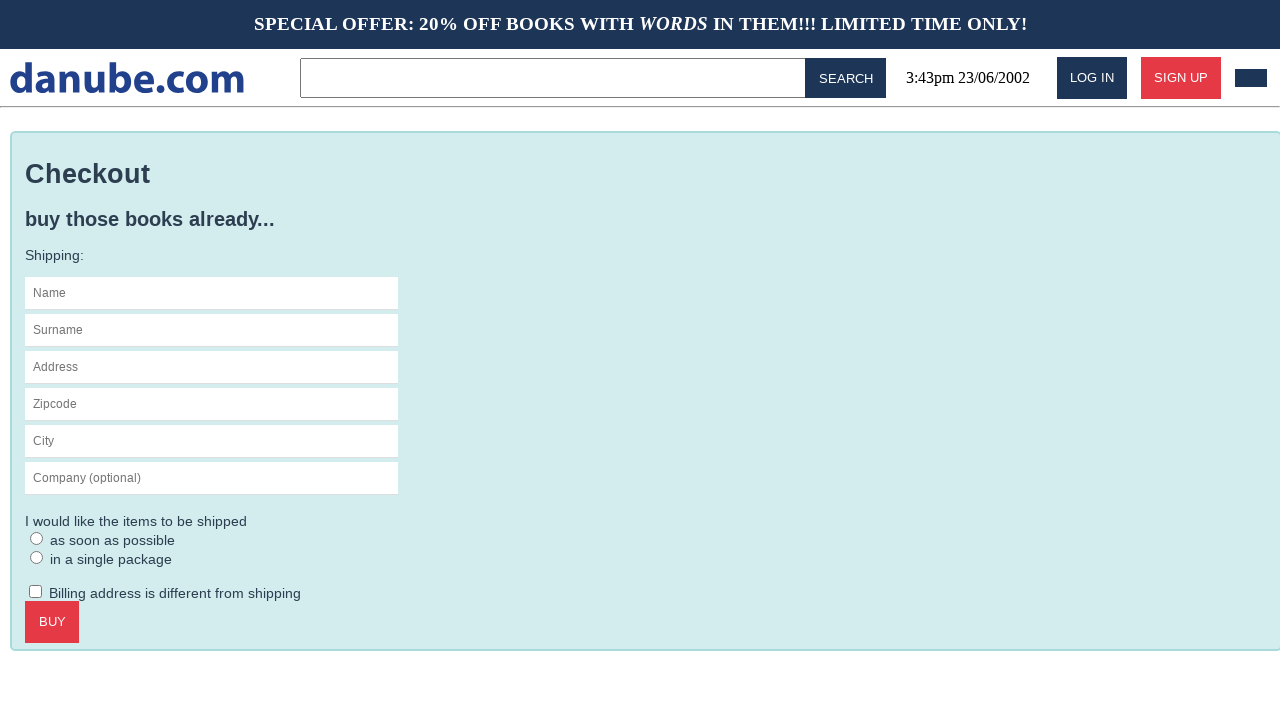

Clicked on name field at (212, 293) on #s-name
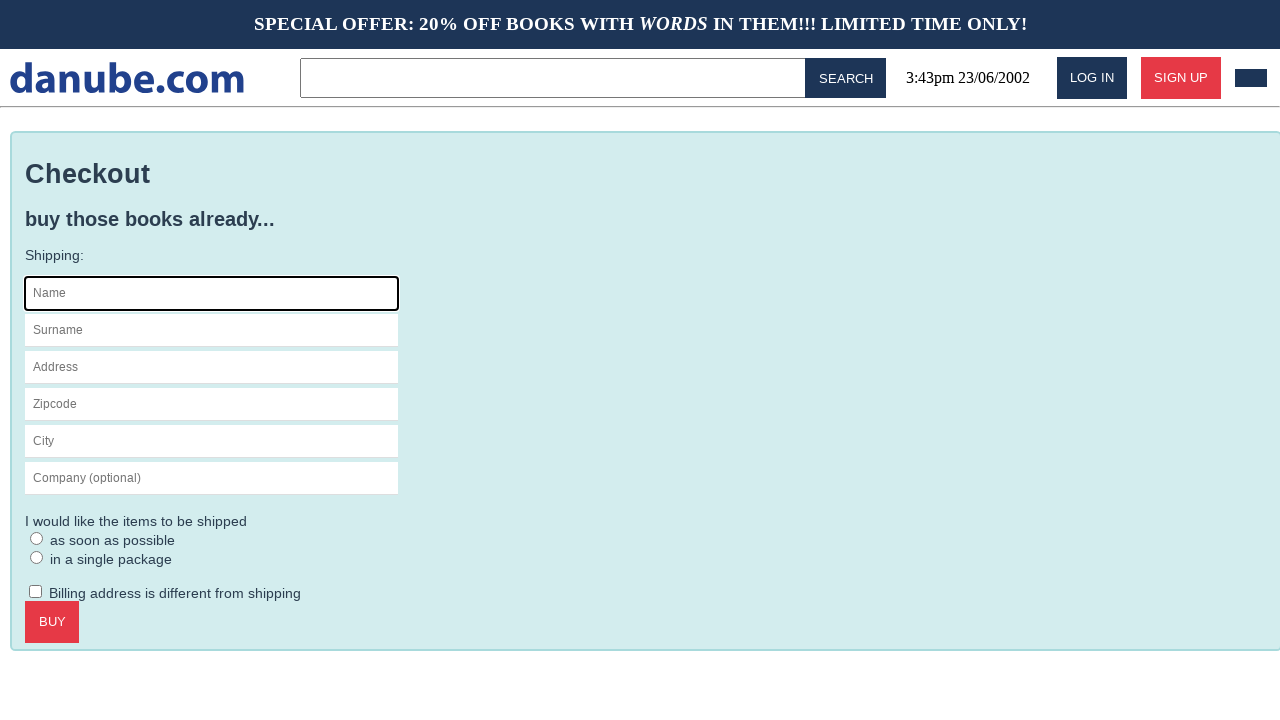

Filled in first name: Max on #s-name
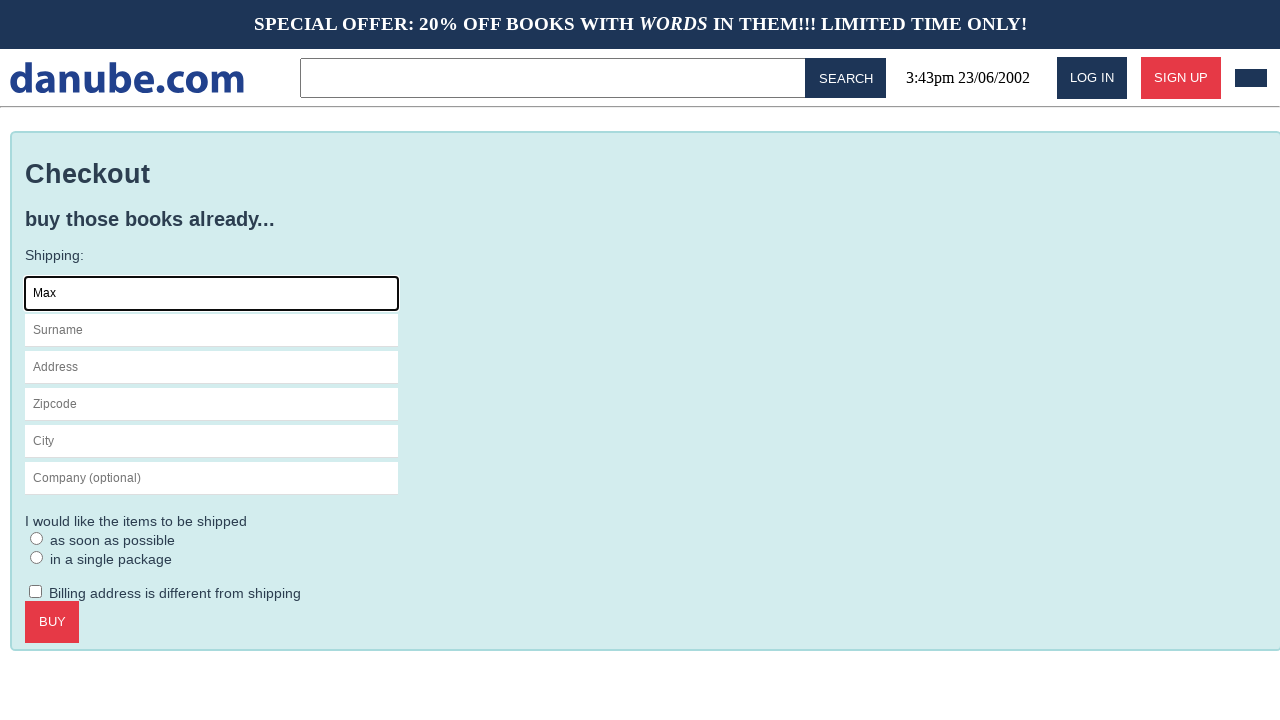

Filled in last name: Mustermann on #s-surname
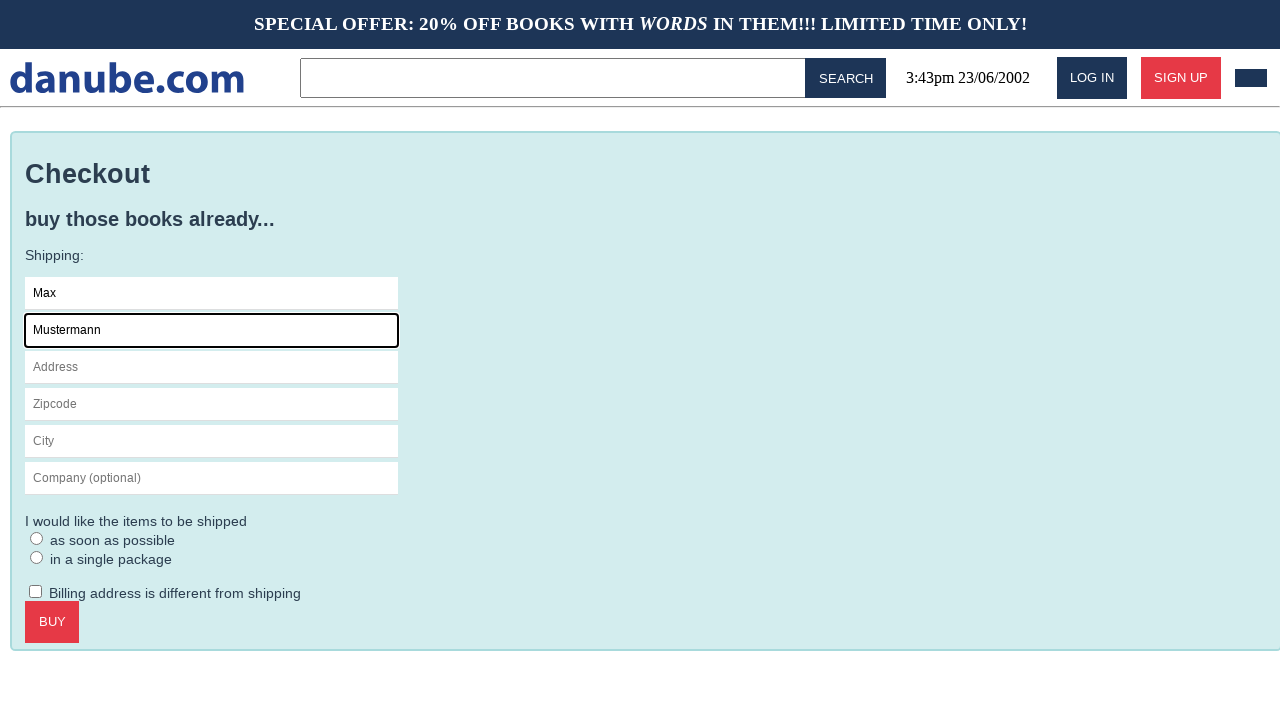

Filled in address: Charlottenstr. 57 on #s-address
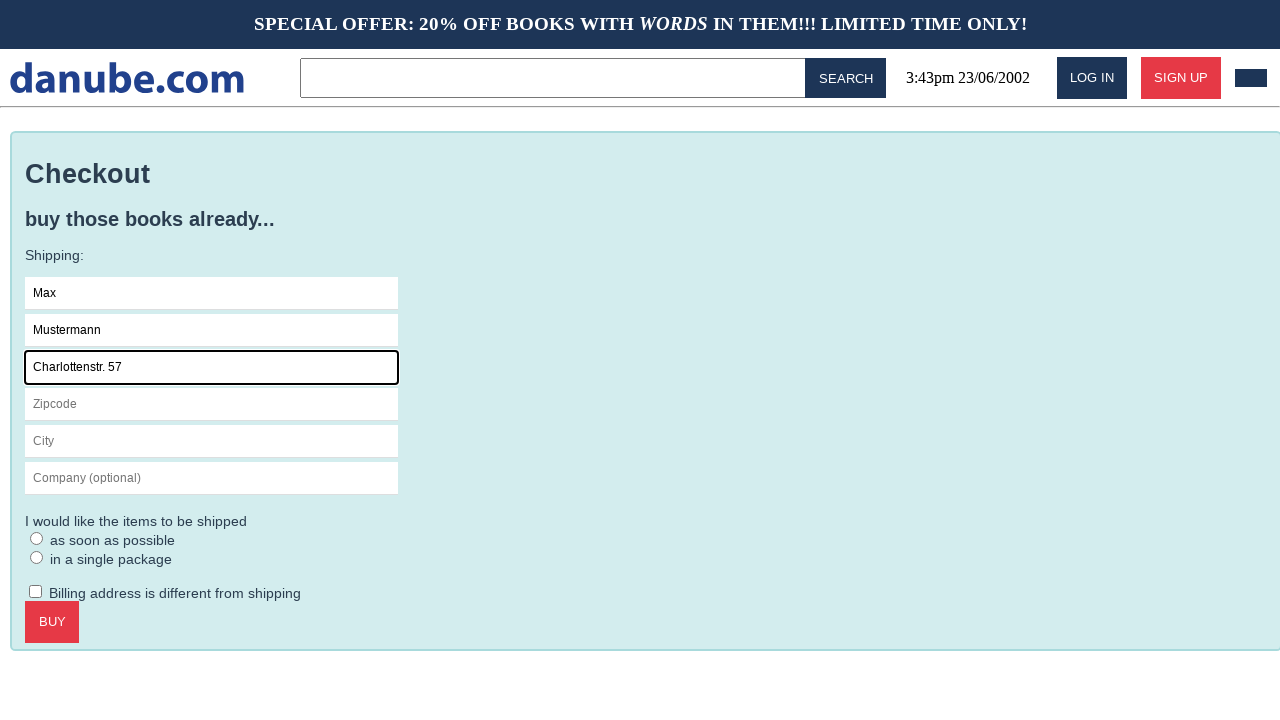

Filled in zip code: 10117 on #s-zipcode
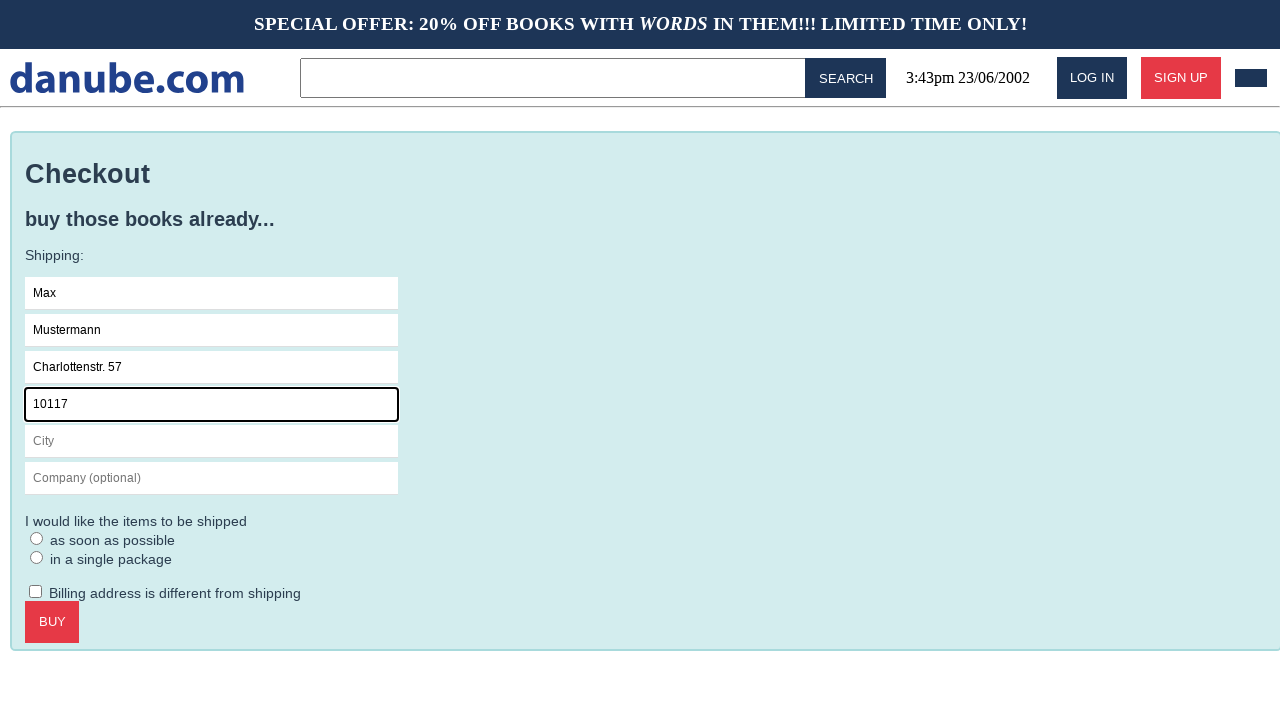

Filled in city: Berlin on #s-city
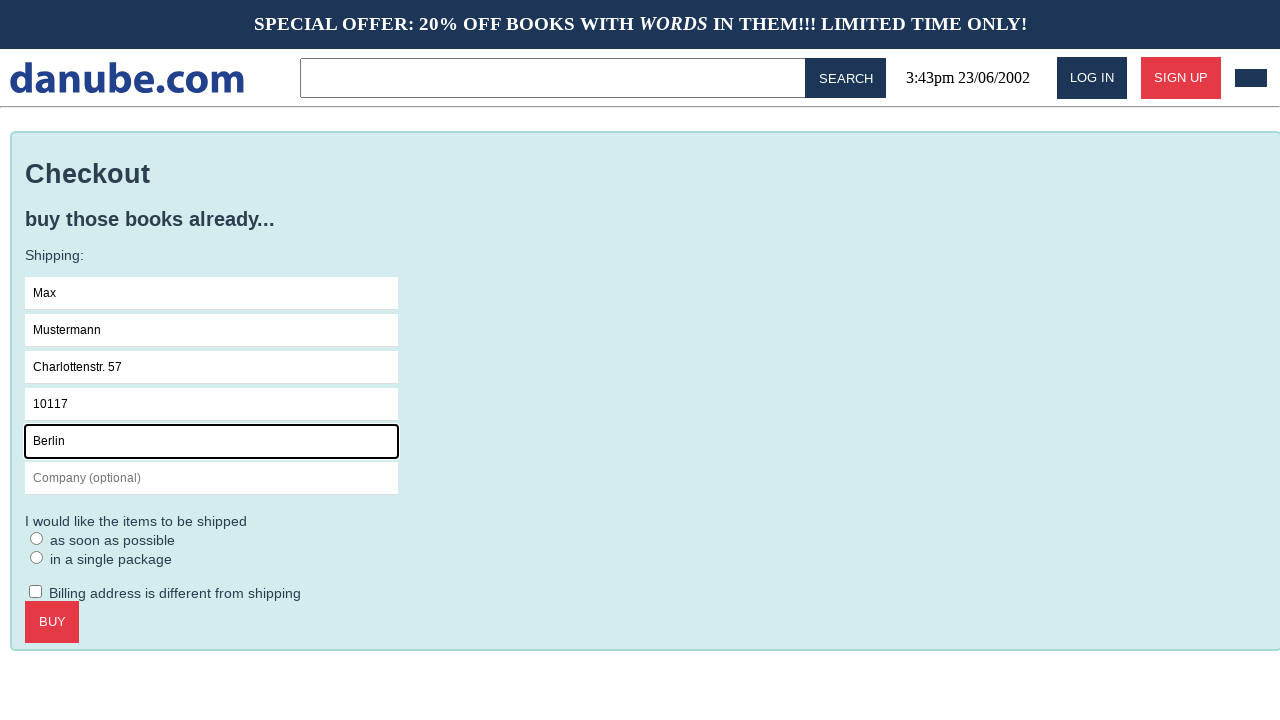

Filled in company: Firma GmbH on #s-company
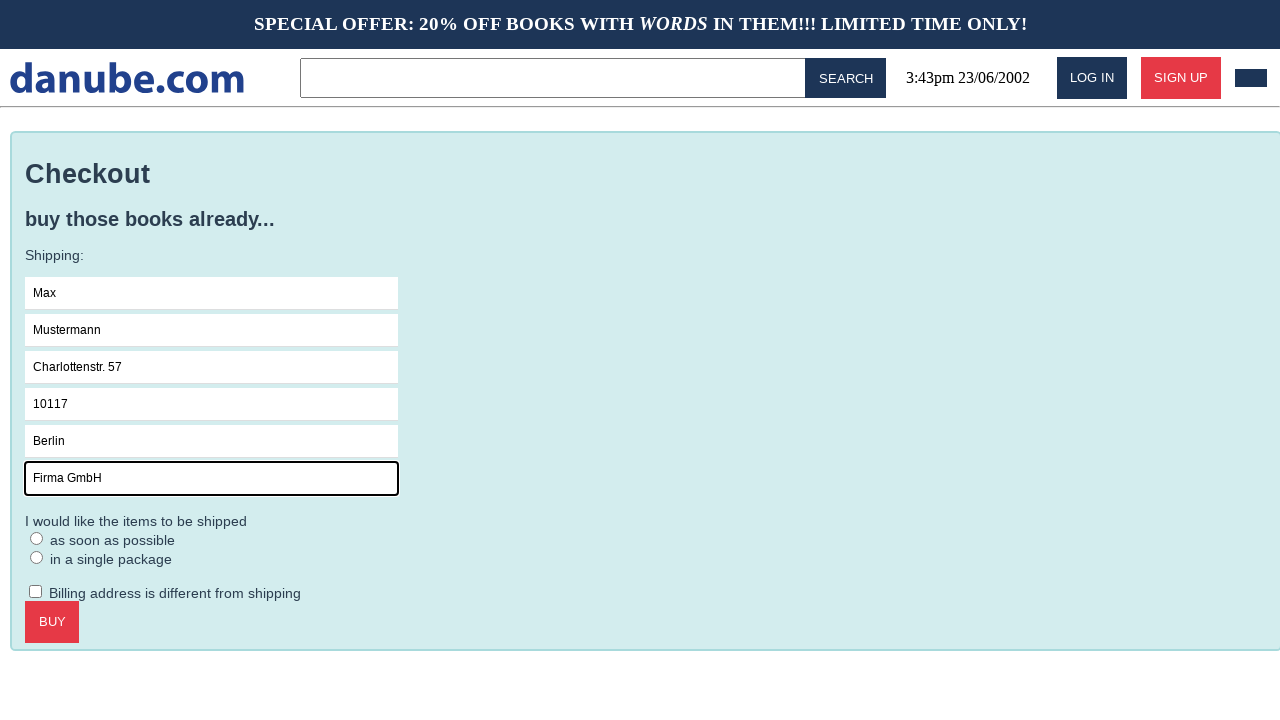

Clicked on checkout form at (646, 439) on .checkout > form
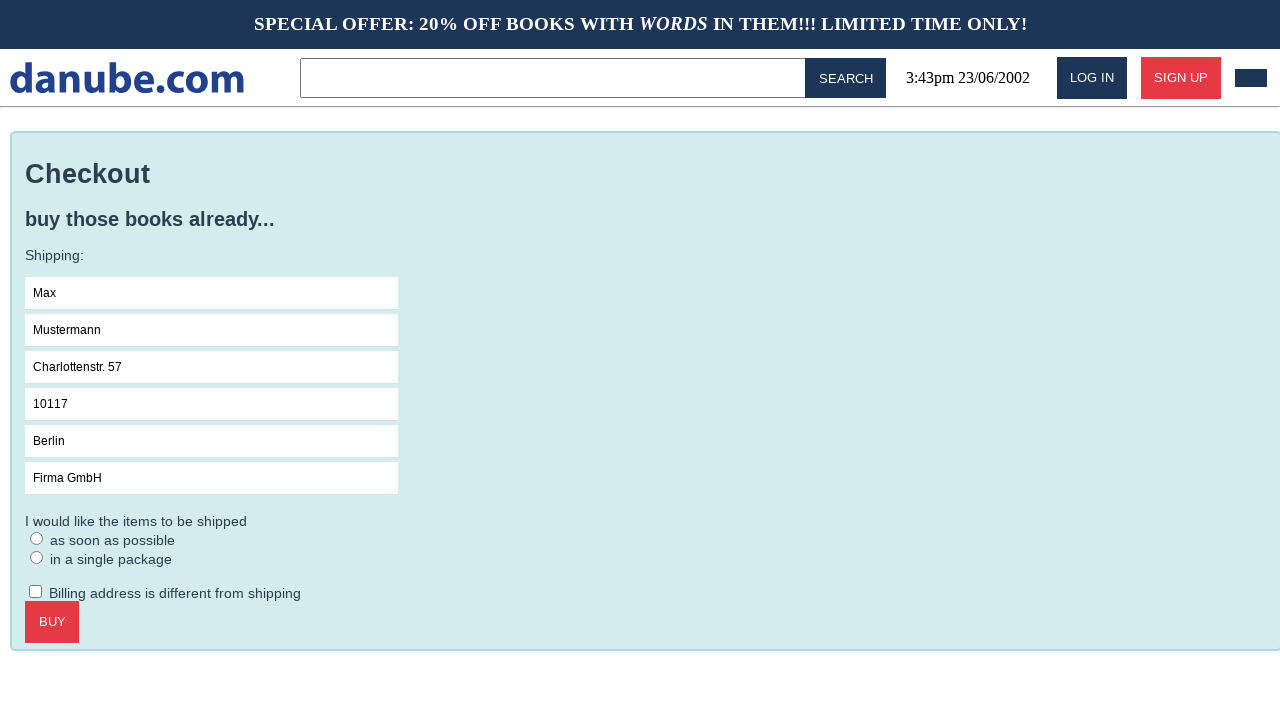

Selected ASAP delivery option at (37, 538) on #asap
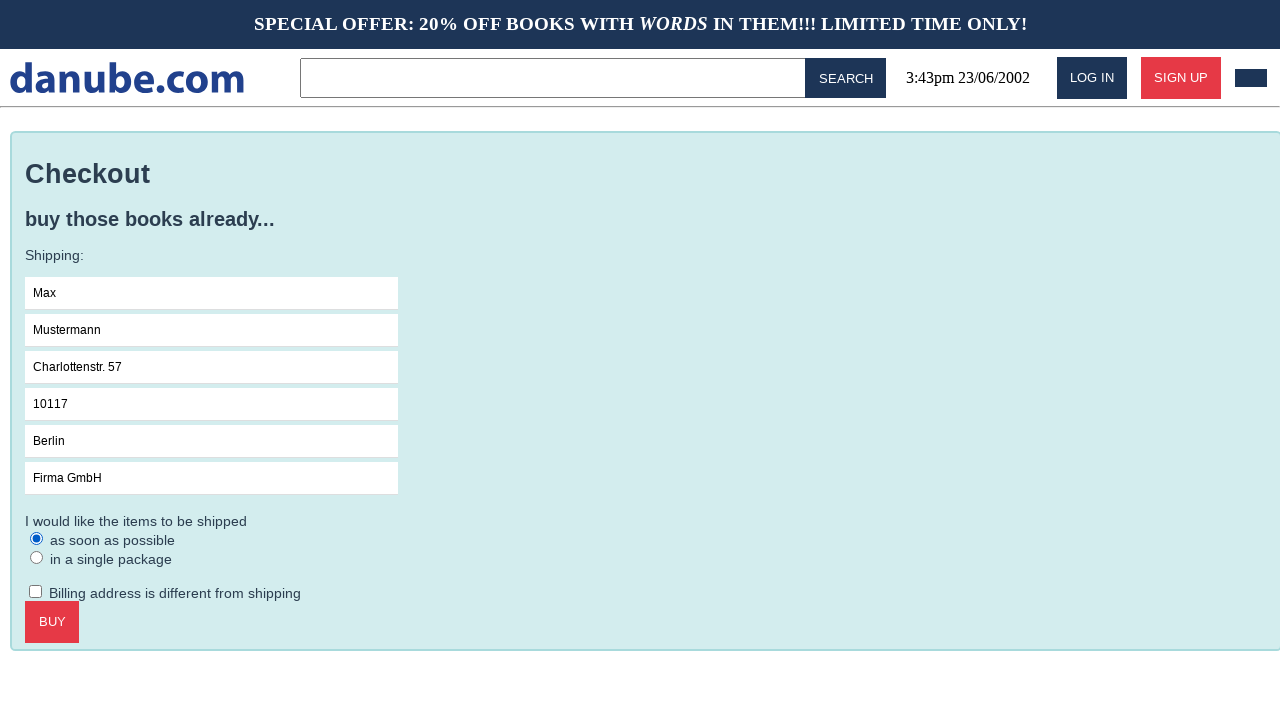

Confirmed checkout at (52, 622) on .checkout > .call-to-action
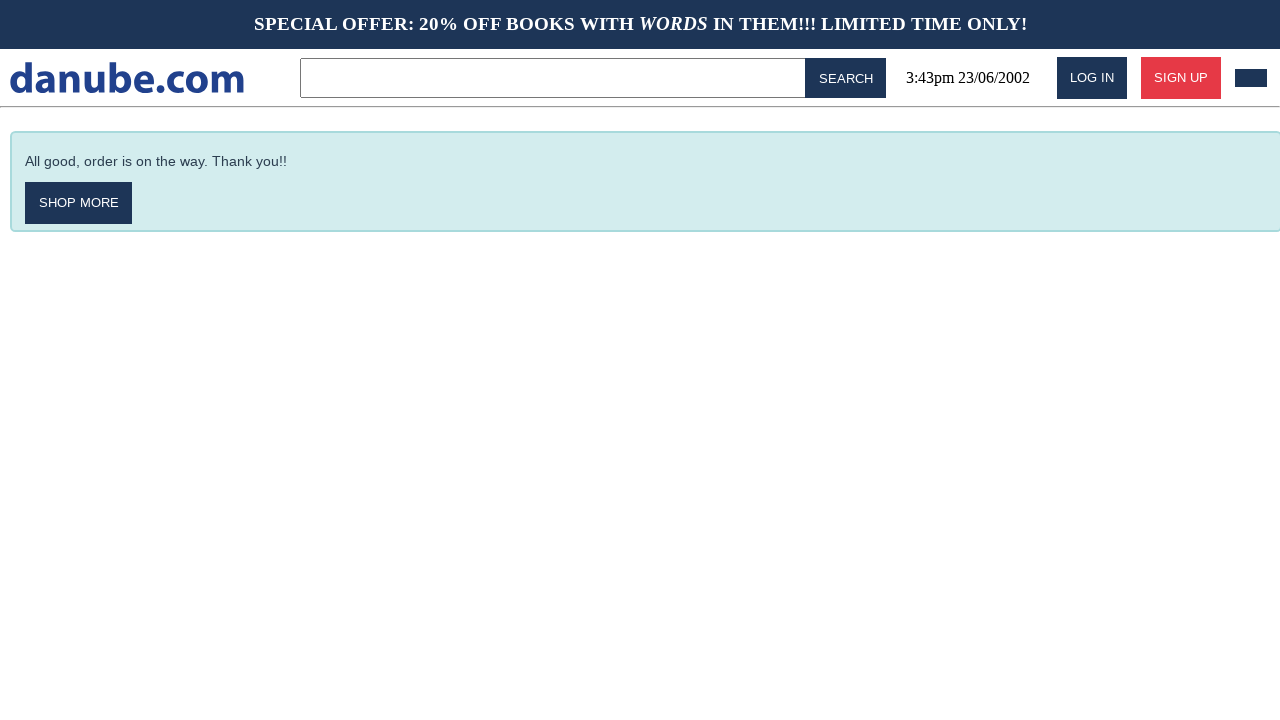

Order confirmation message appeared
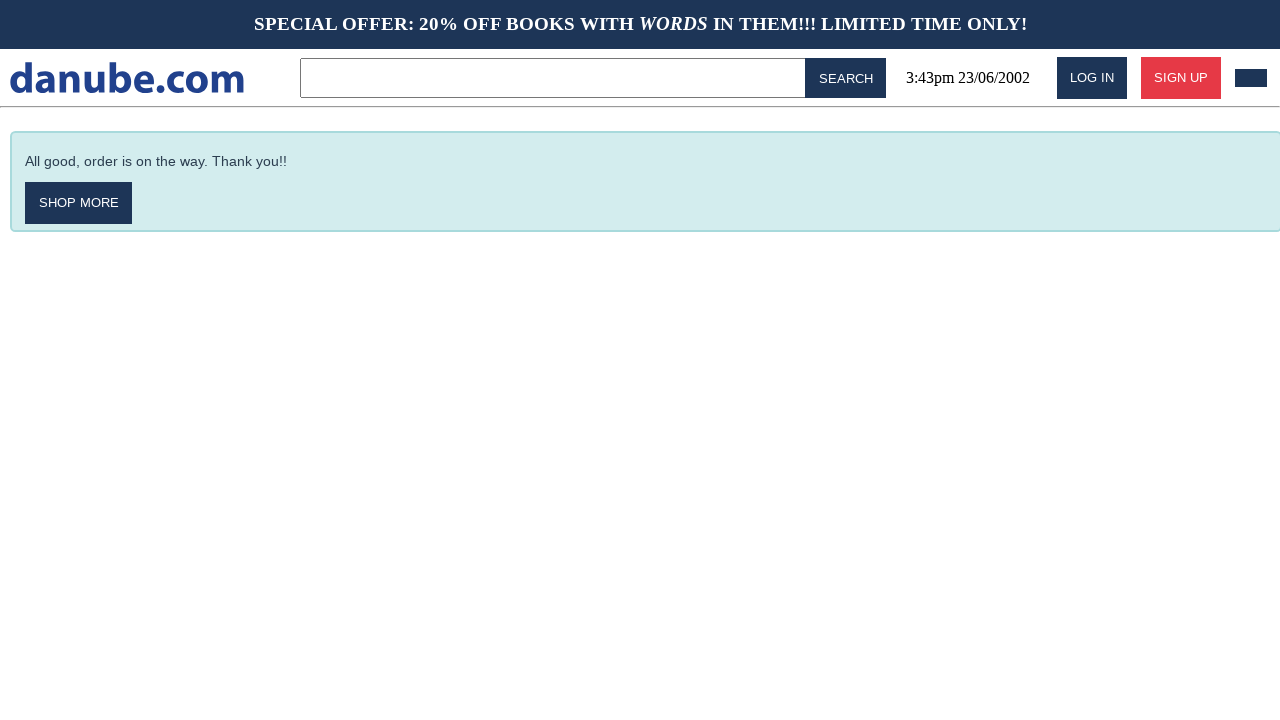

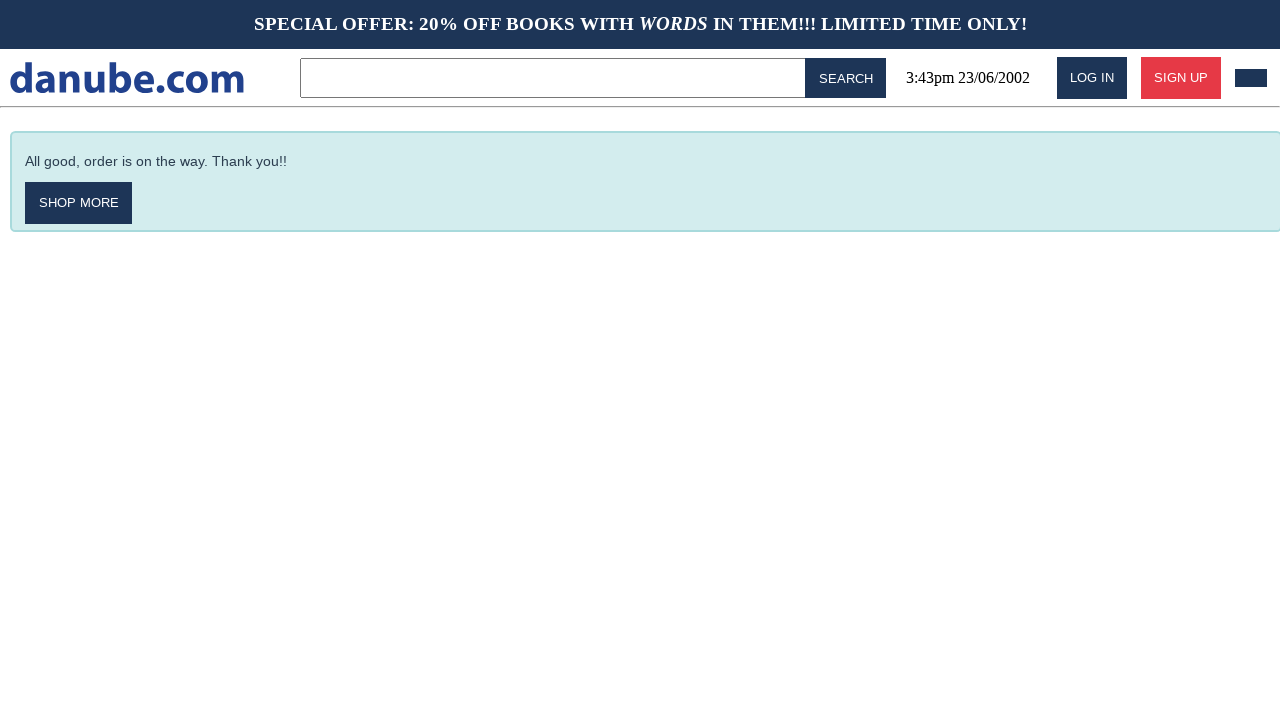